Verifies that the page content contains the word "Tutorials"

Starting URL: https://www.geeksforgeeks.org/

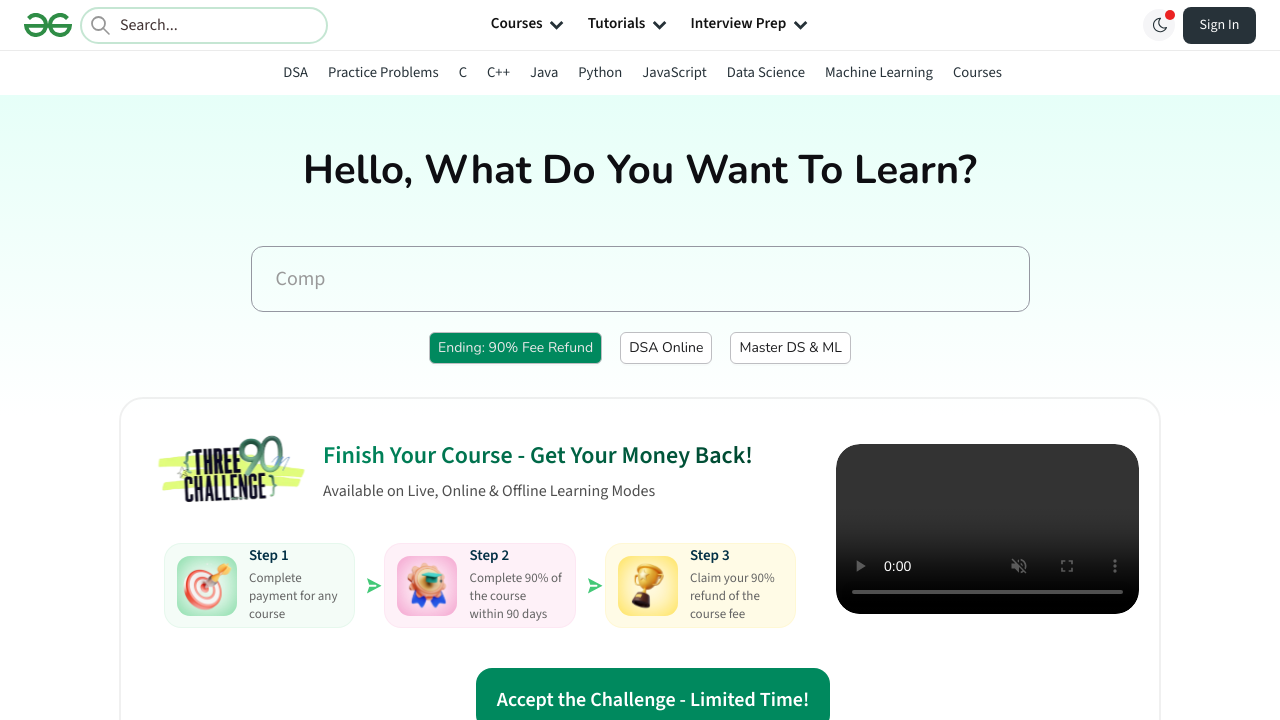

Navigated to https://www.geeksforgeeks.org/
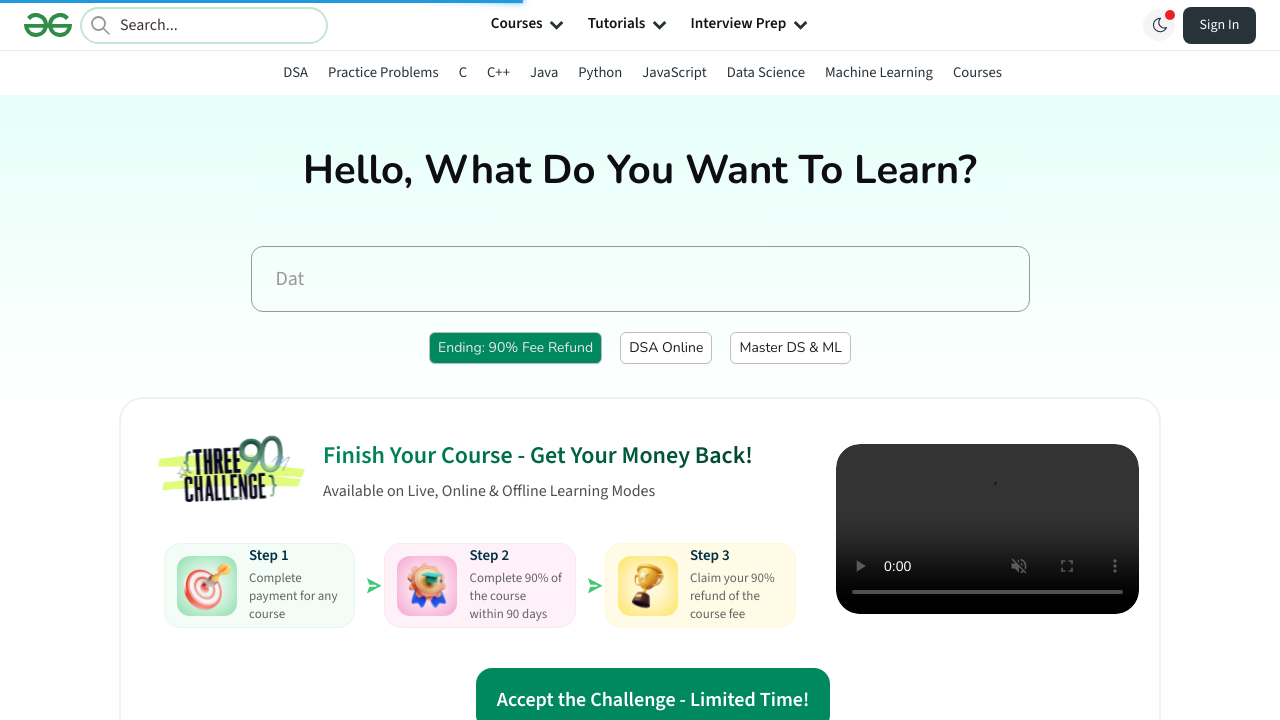

Retrieved page content
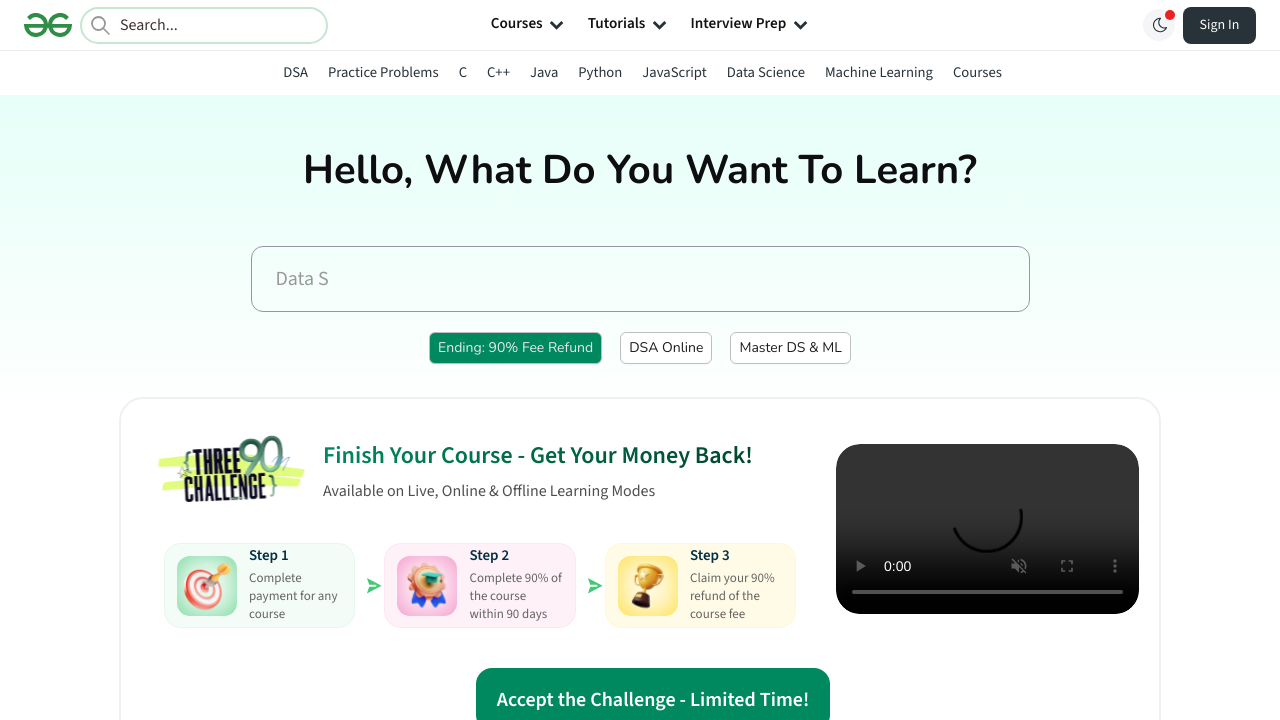

Verified that page content contains 'Tutorials'
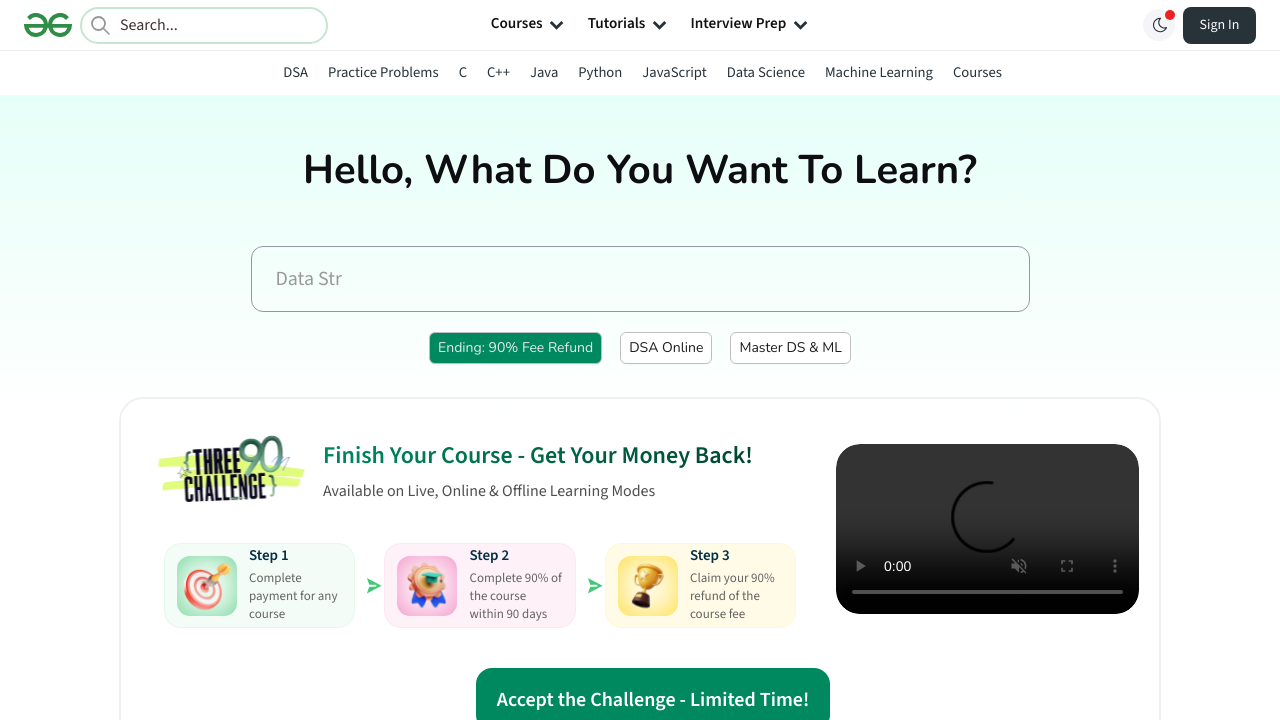

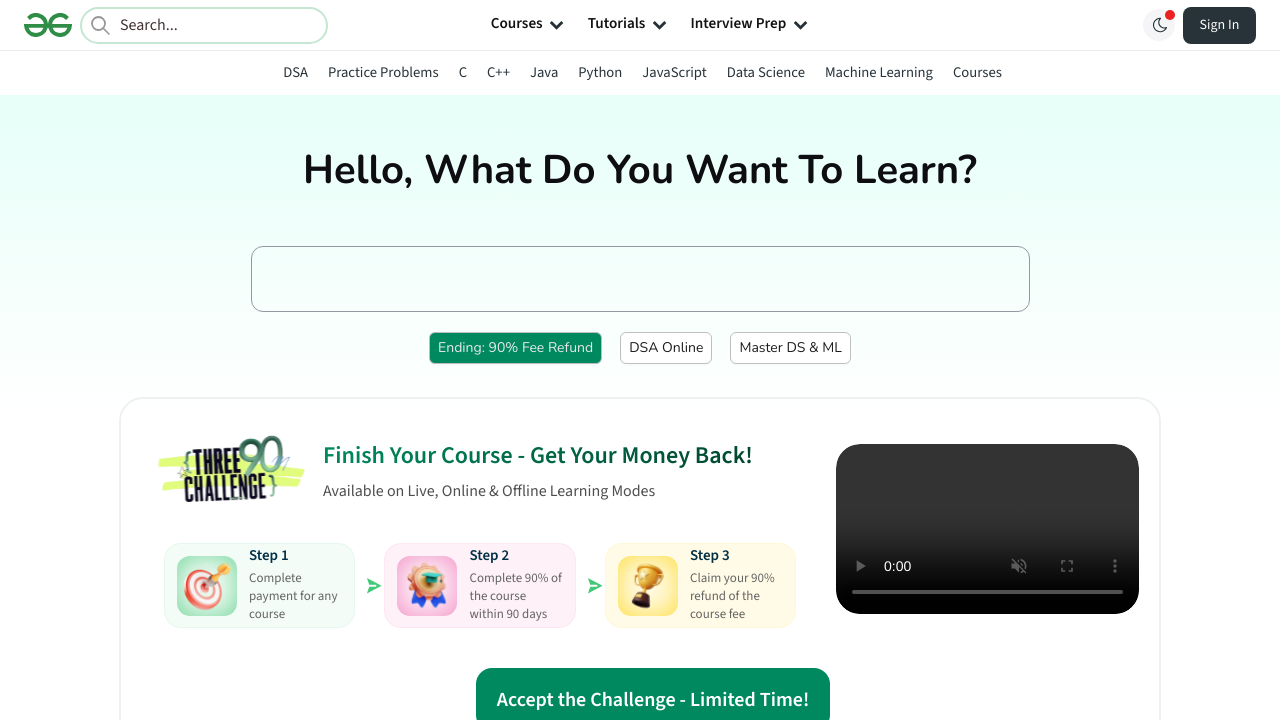